Navigates to Infobae and clicks the first button on the page

Starting URL: https://www.infobae.com/

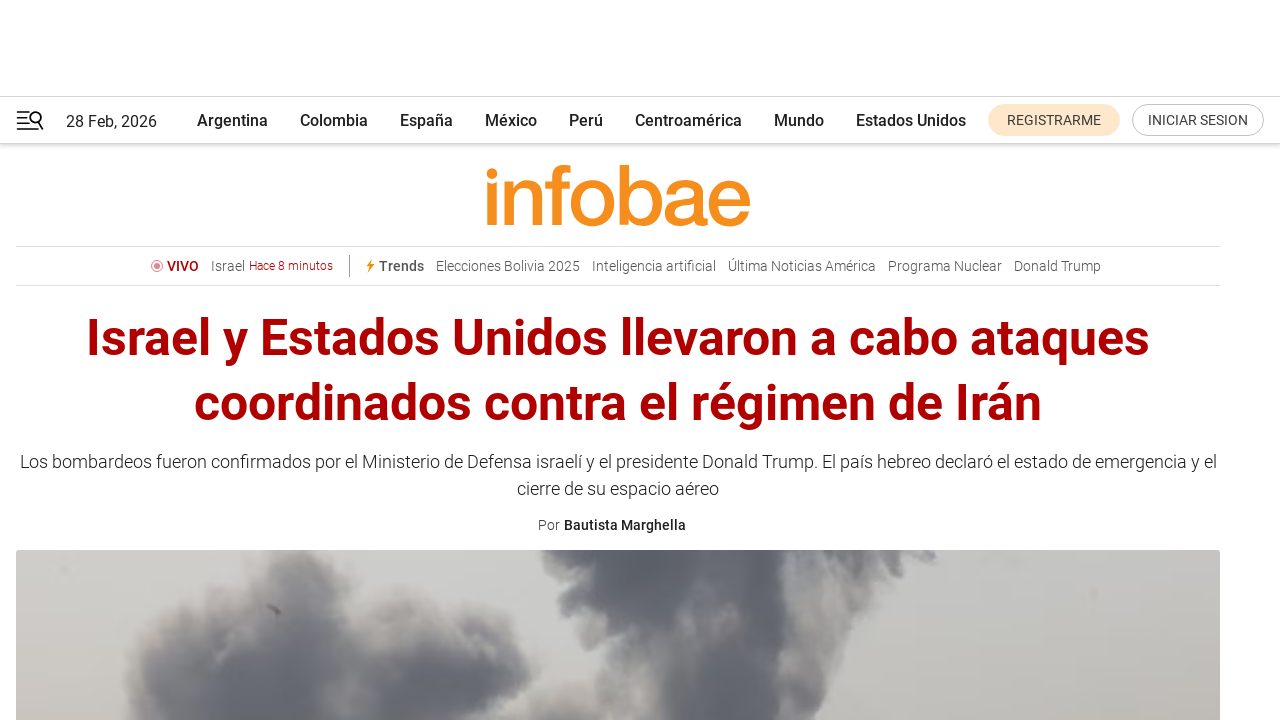

Set viewport size to 1920x1080
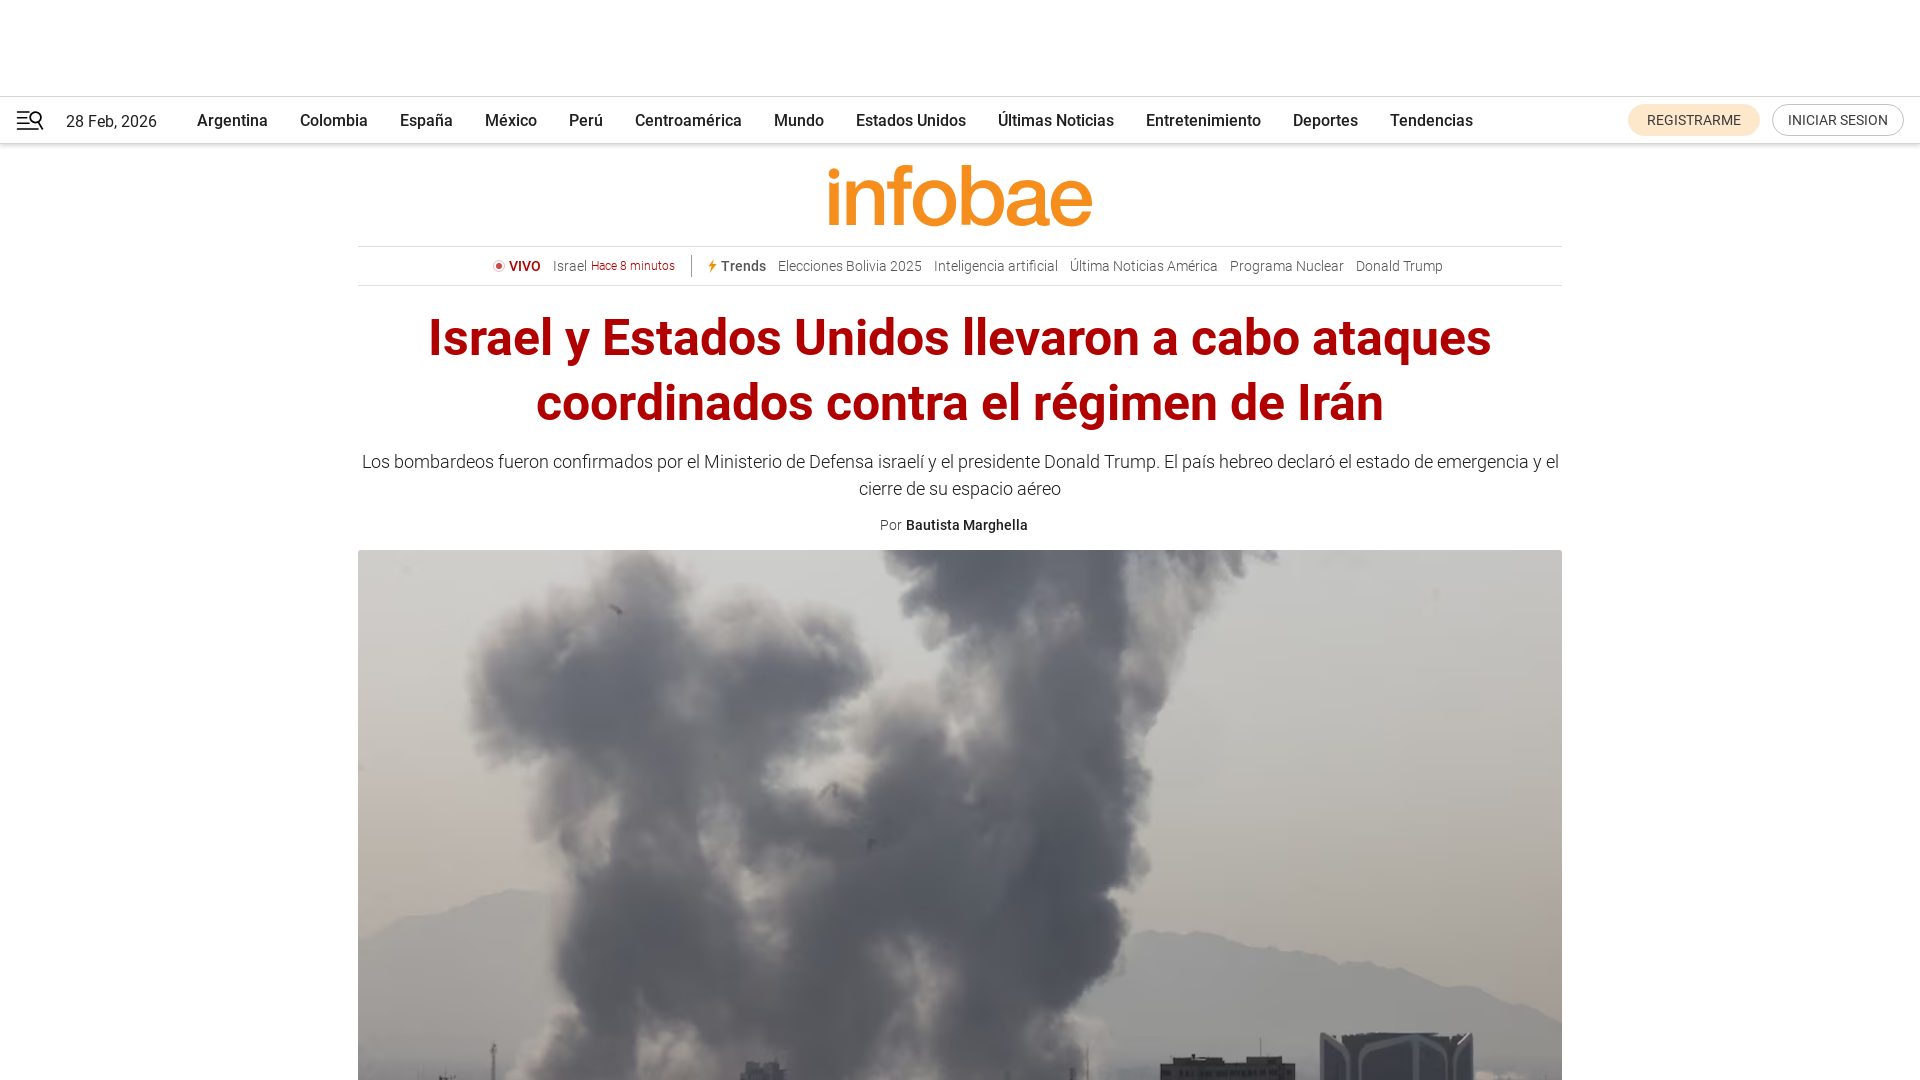

Waited 3 seconds for page to load
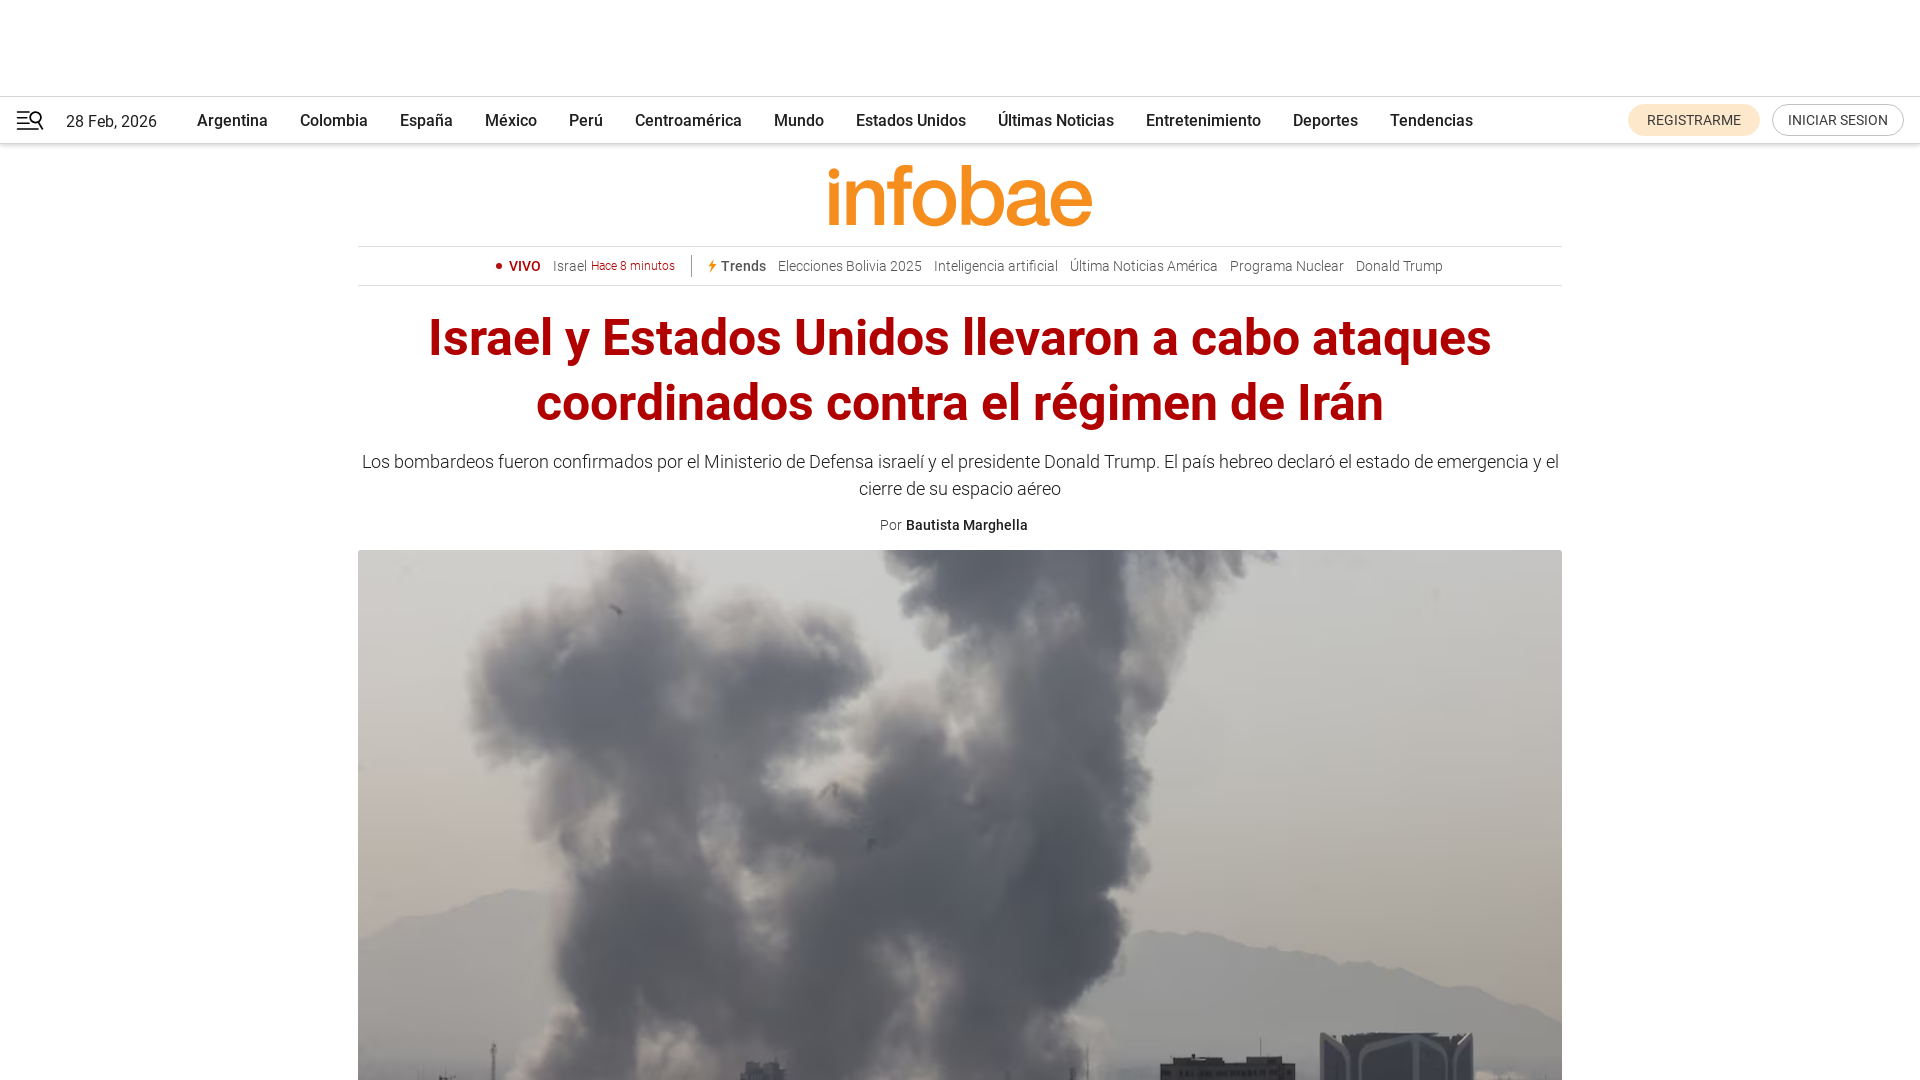

Clicked the first button on Infobae homepage at (1694, 120) on button >> nth=0
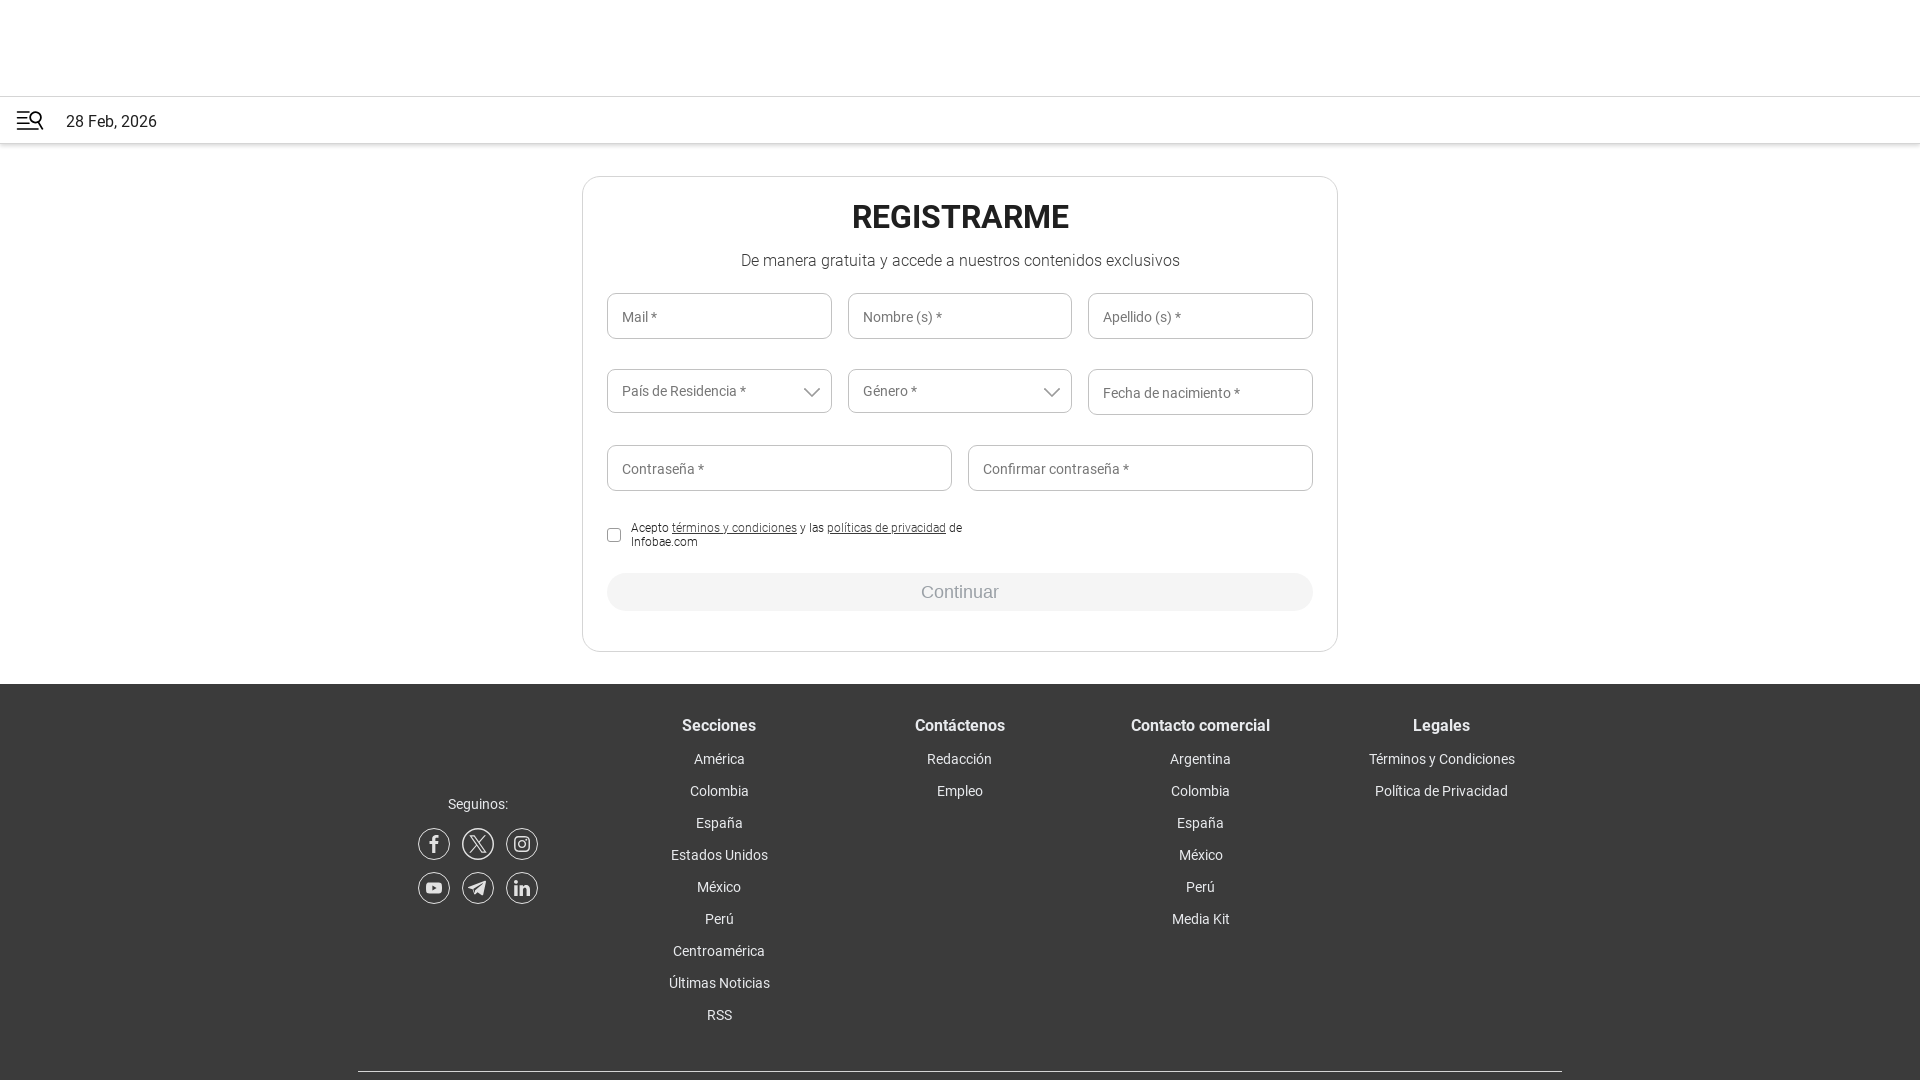

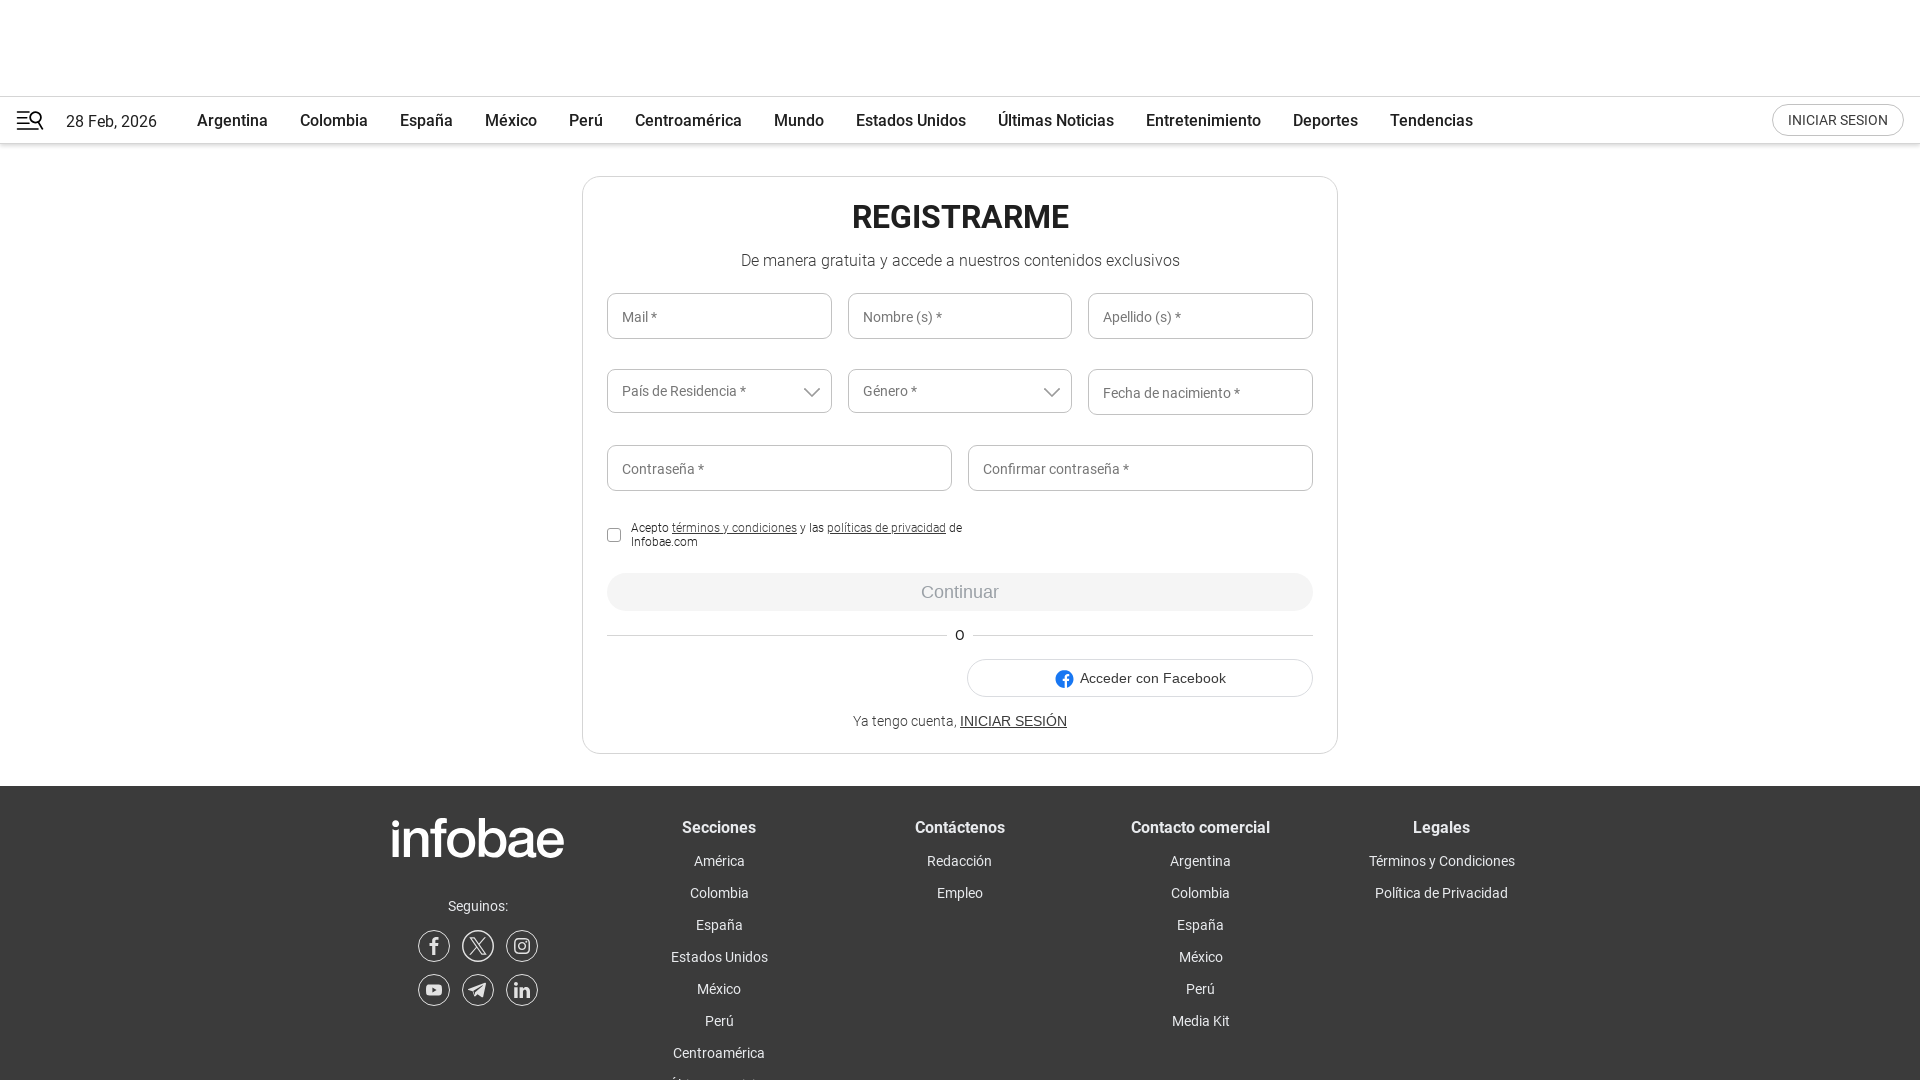